Tests A/B test opt-out by visiting the main page first, adding an opt-out cookie, then navigating to the A/B test page to verify the opt-out is effective.

Starting URL: http://the-internet.herokuapp.com

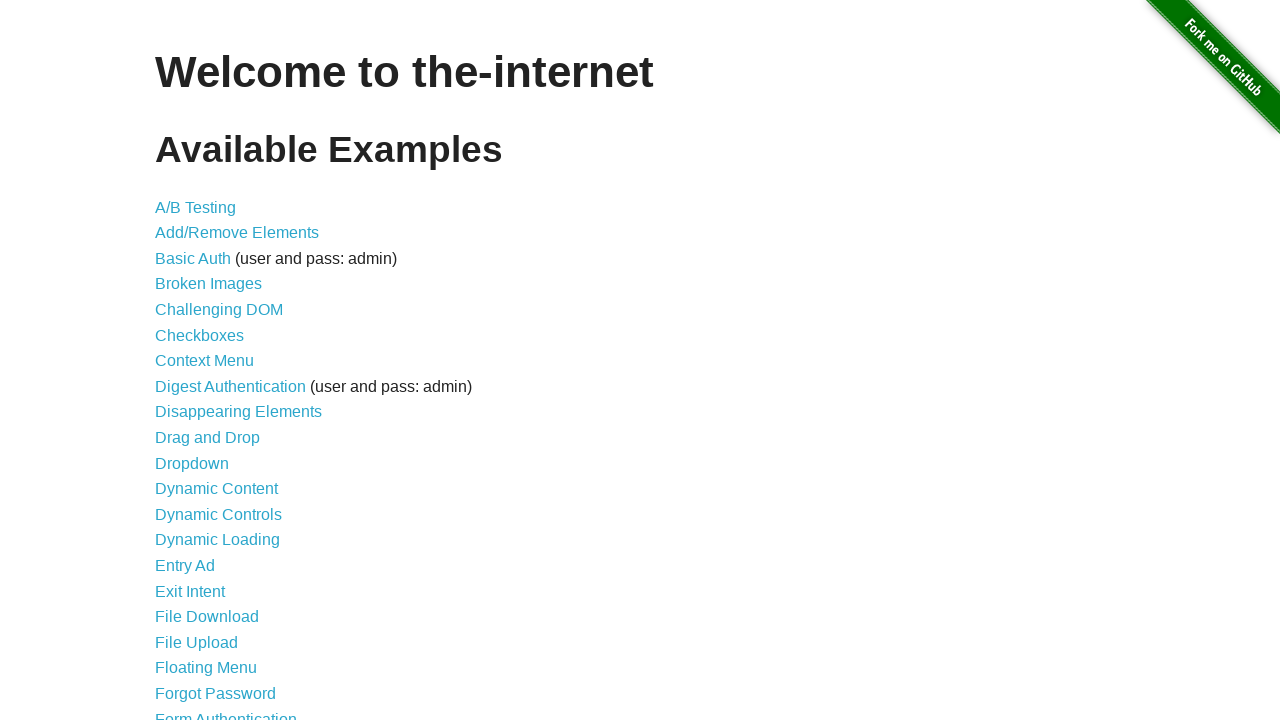

Added optimizelyOptOut cookie to opt out of A/B test
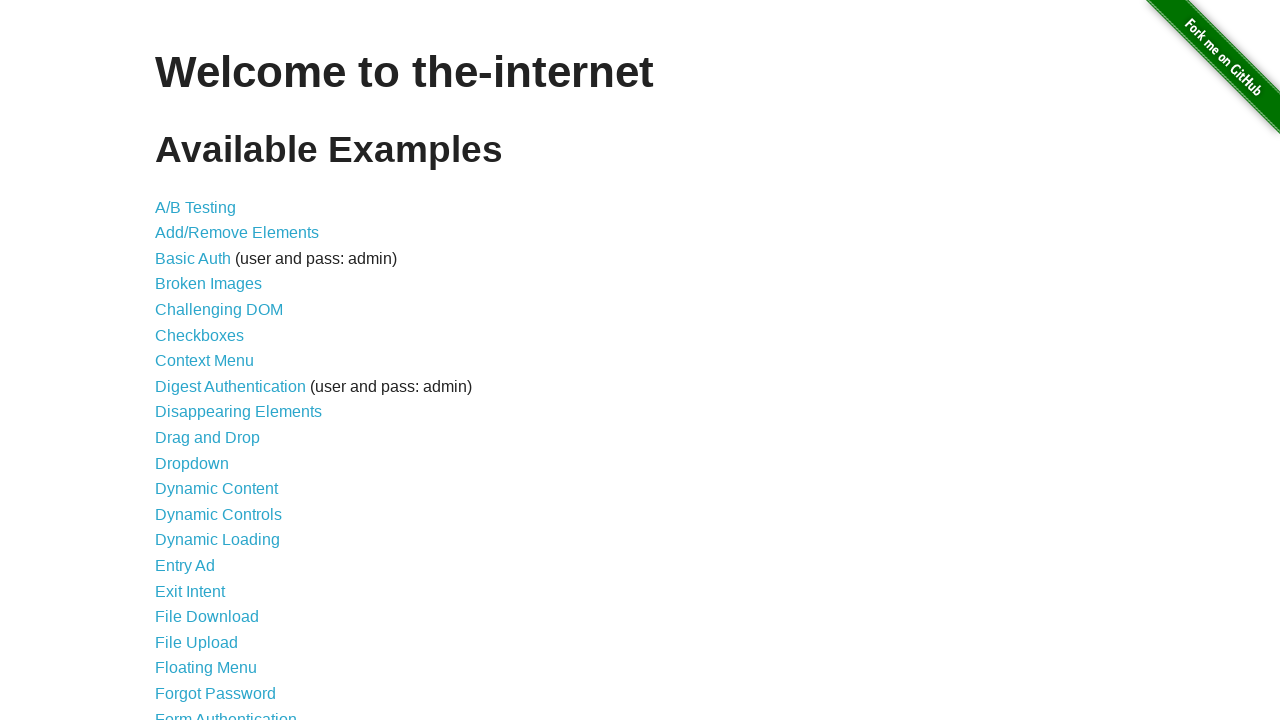

Navigated to A/B test page
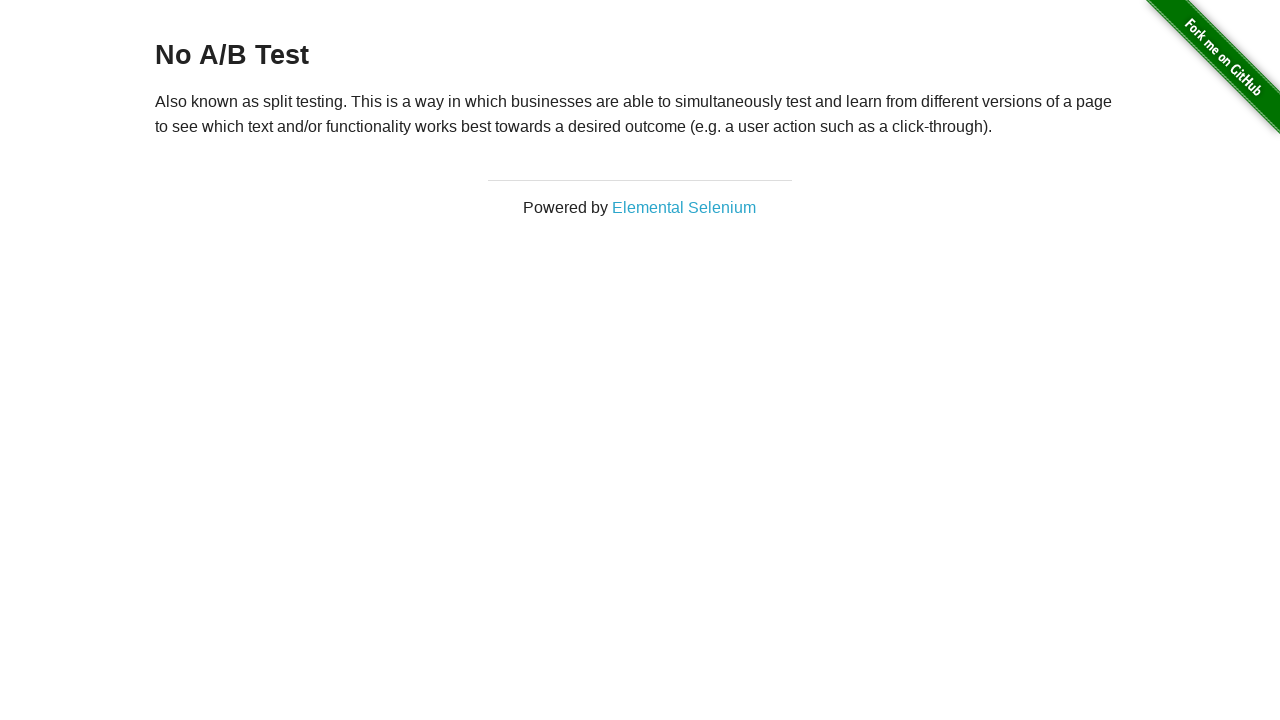

Located h3 heading element
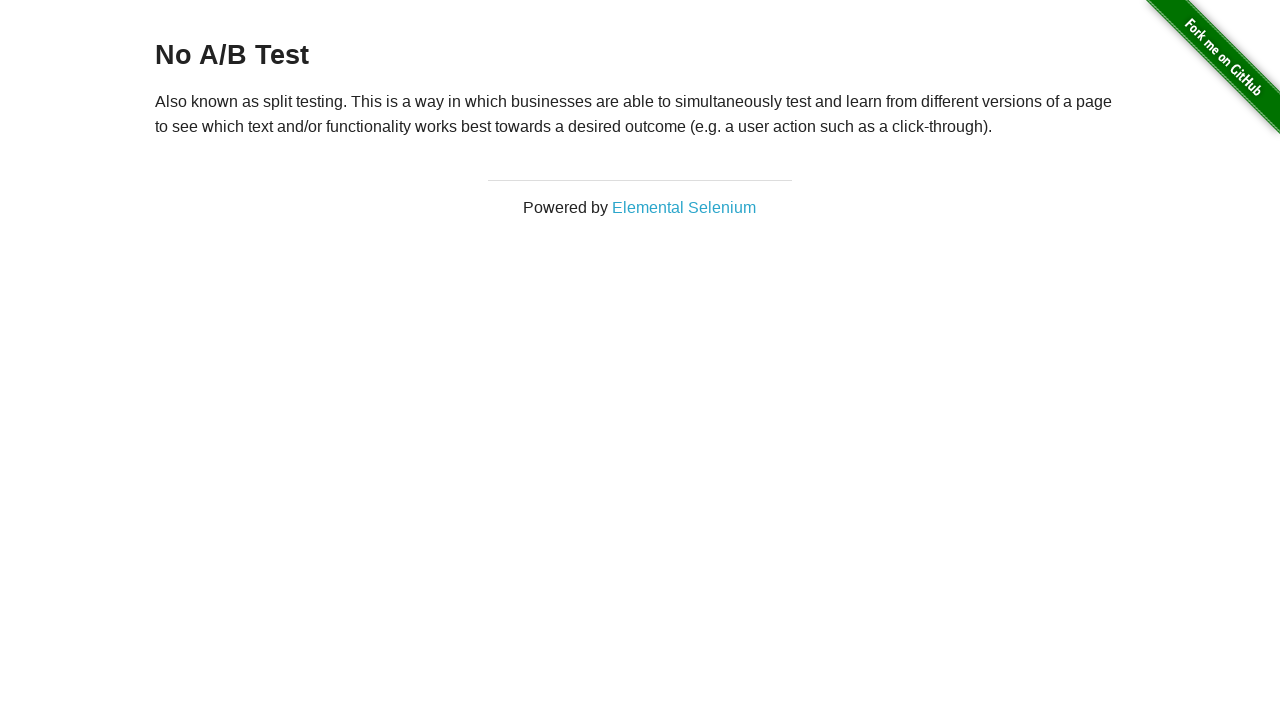

Waited for h3 heading to be visible
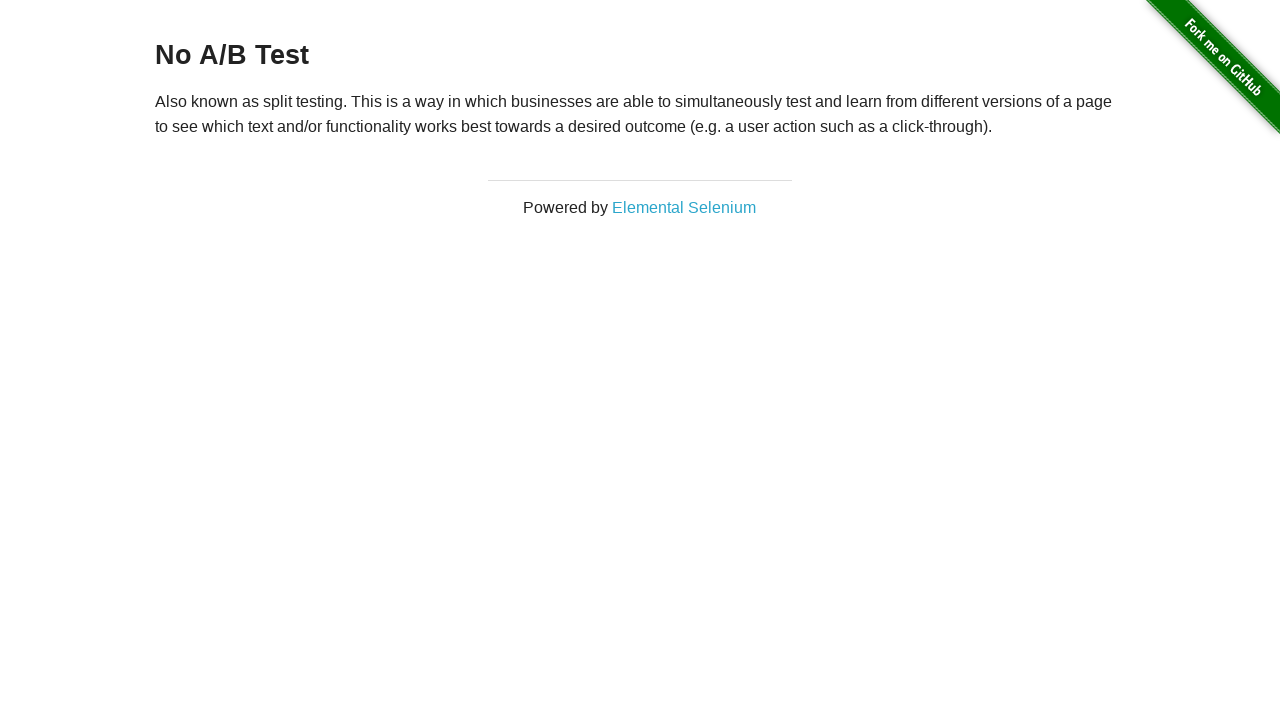

Verified heading text is 'No A/B Test', confirming opt-out is effective
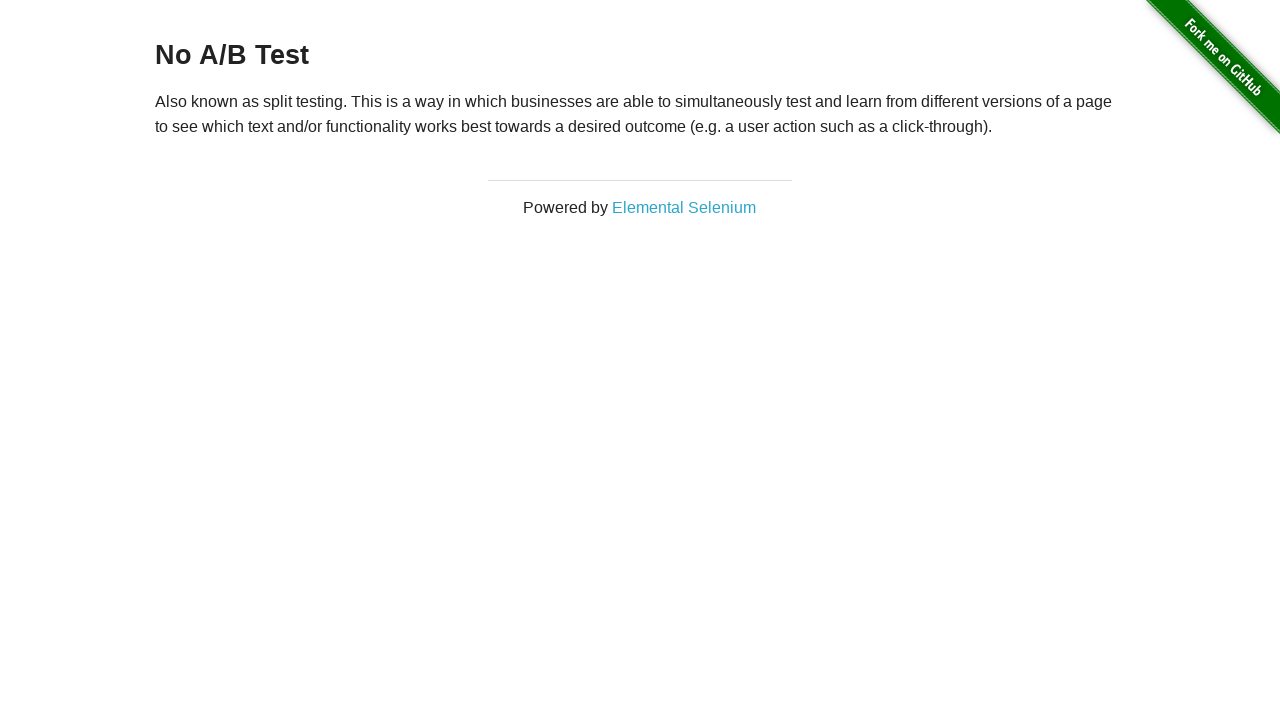

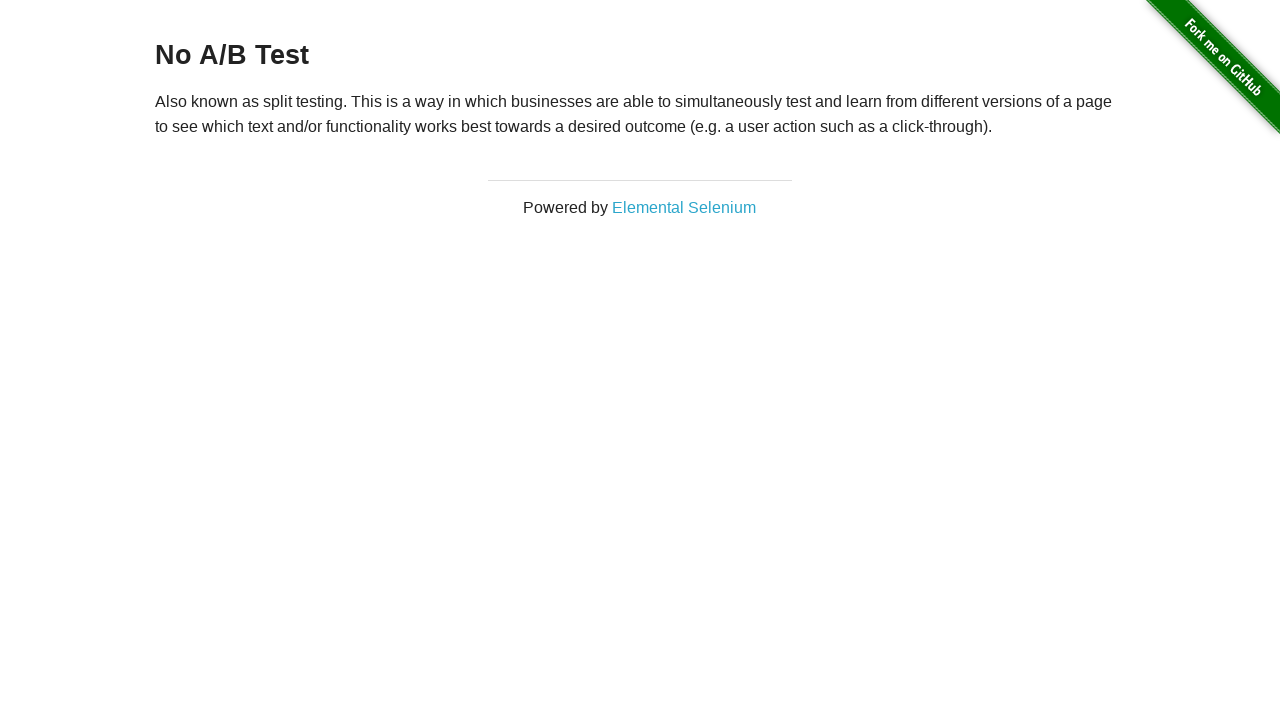